Tests alert handling functionality by triggering an alert prompt, entering text, accepting it, and verifying the result

Starting URL: https://www.leafground.com/alert.xhtml

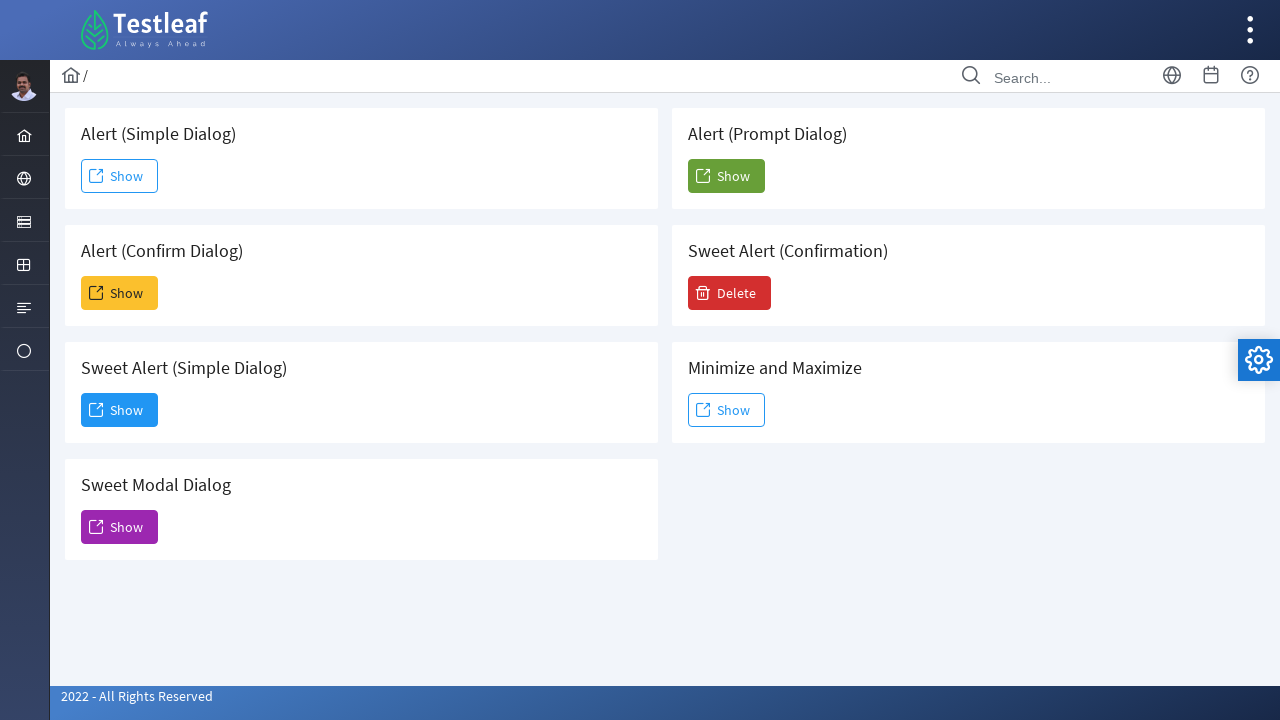

Clicked the 5th 'Show' button to trigger prompt alert at (726, 176) on xpath=(//span[text()='Show'])[5]
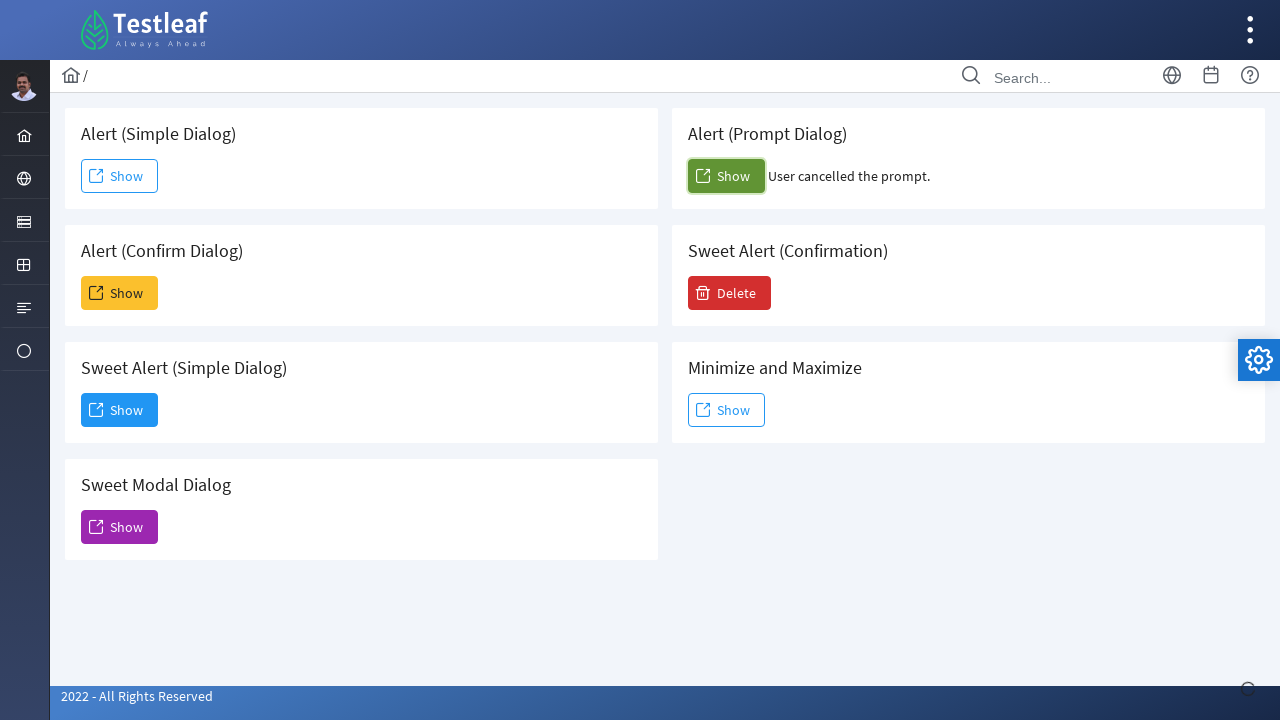

Set up dialog handler to accept prompt with text 'Logeshwaran'
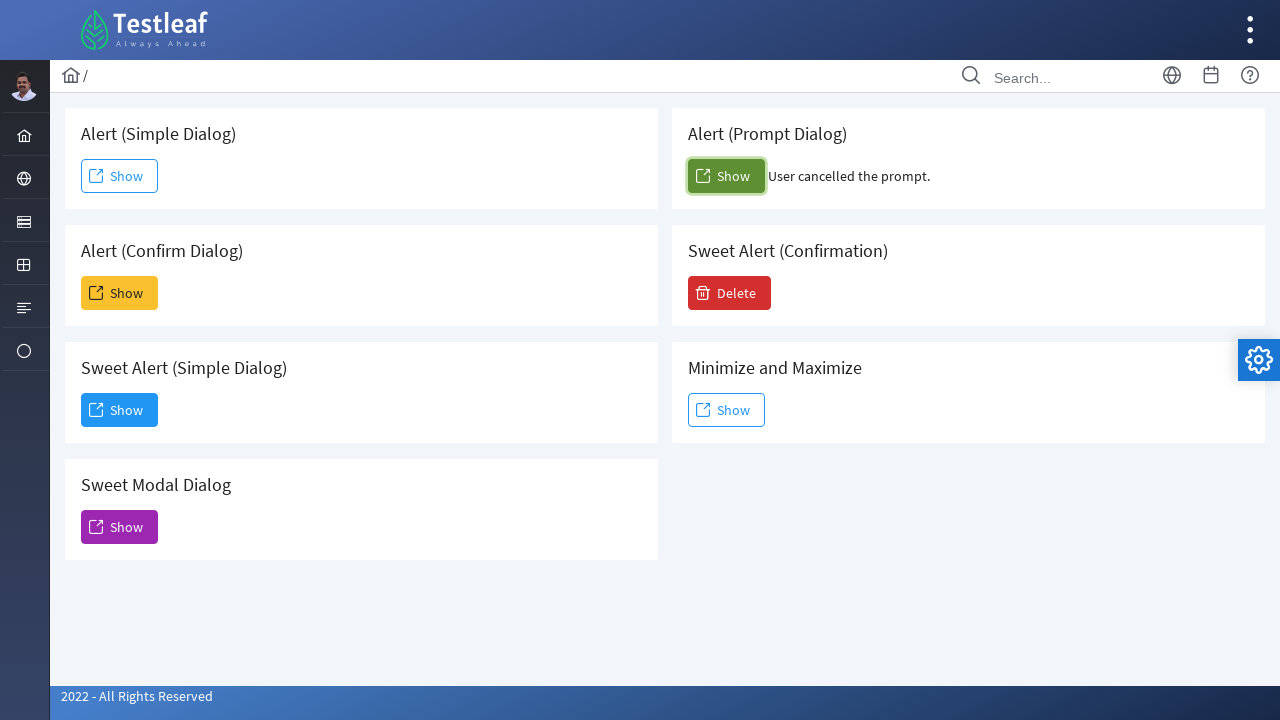

Confirmation result element loaded
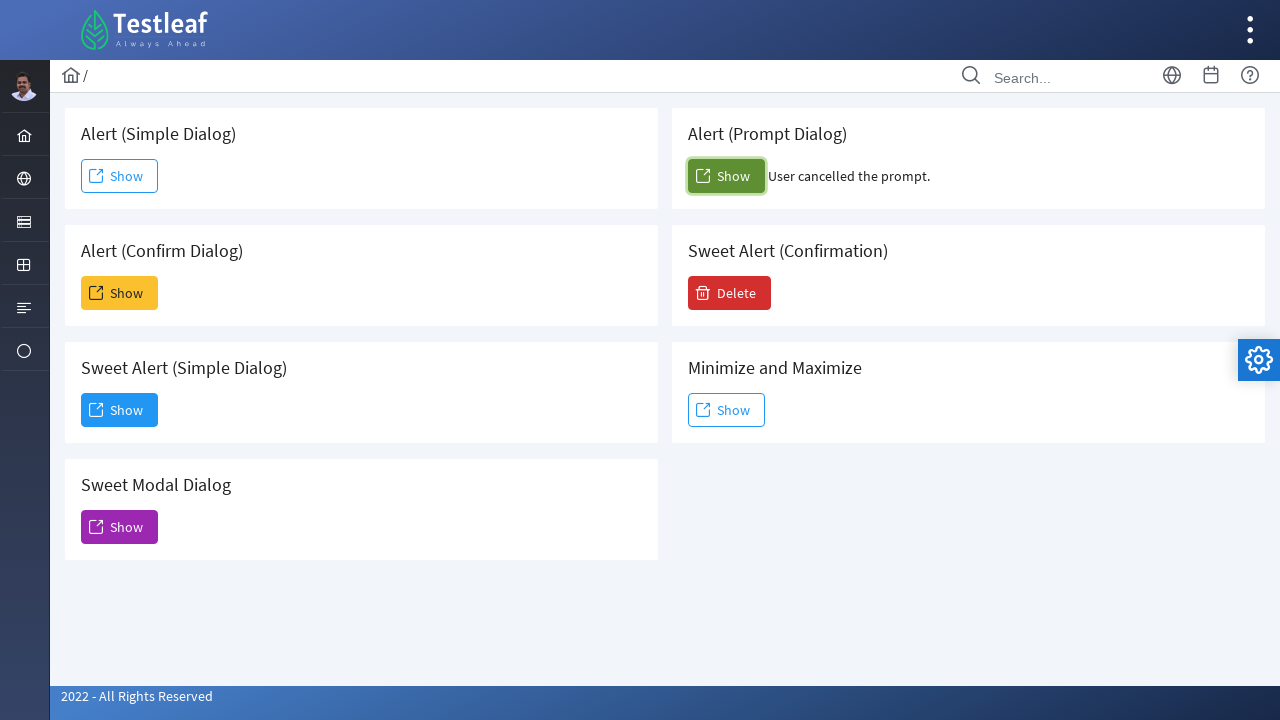

Retrieved result text: User cancelled the prompt.
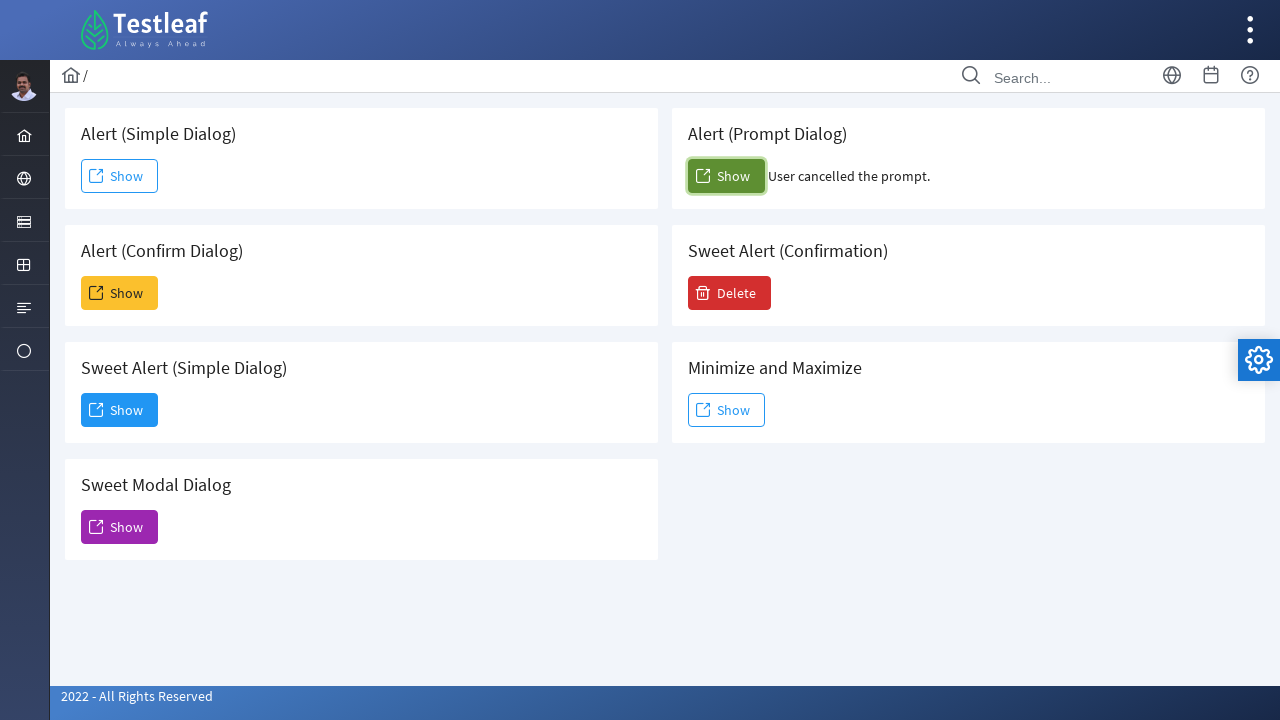

Printed result text to console
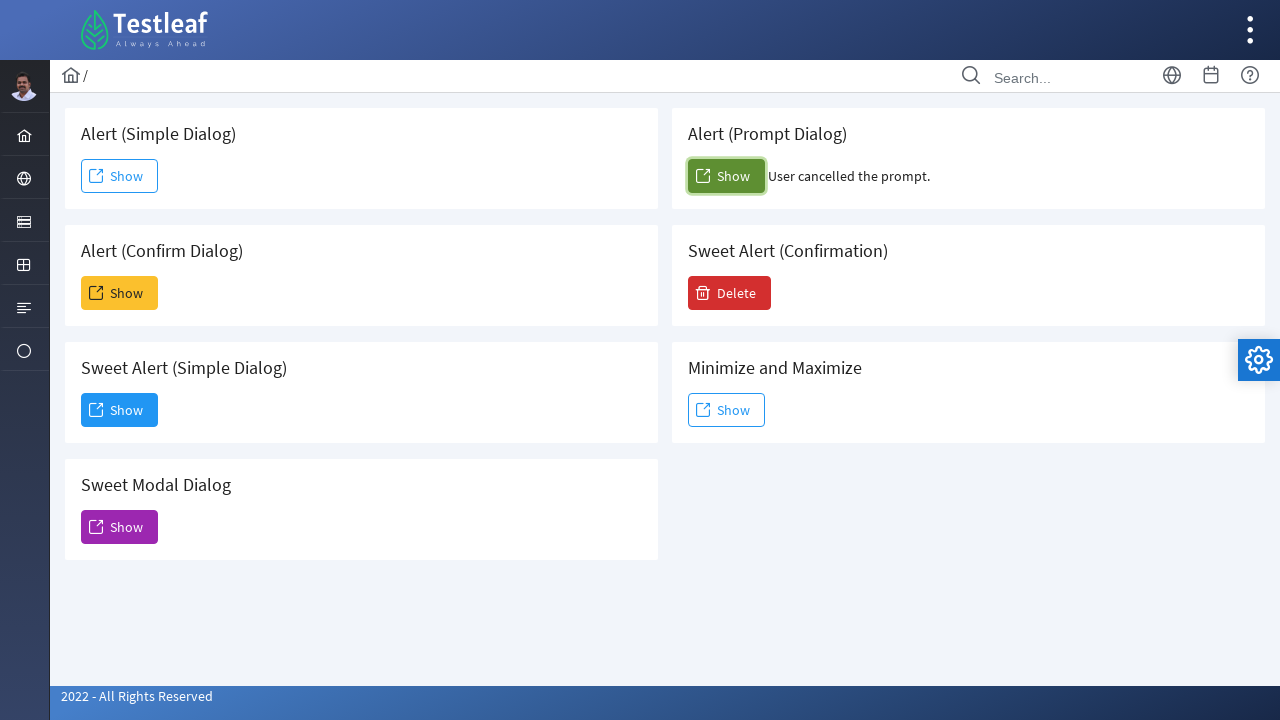

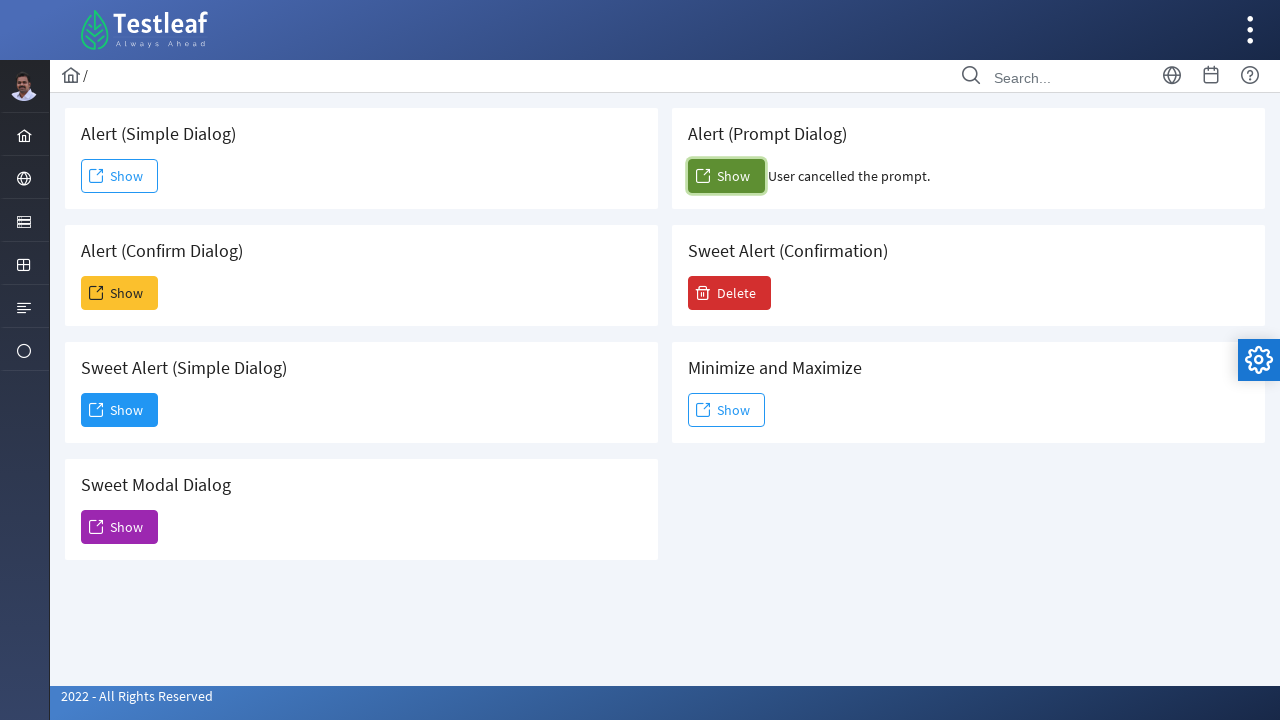